Tests a practice registration form by filling in personal details (name, email, gender, phone, date of birth, subjects, hobbies, address, state/city), submitting the form, and verifying the submitted data appears in a confirmation table.

Starting URL: https://demoqa.com/automation-practice-form

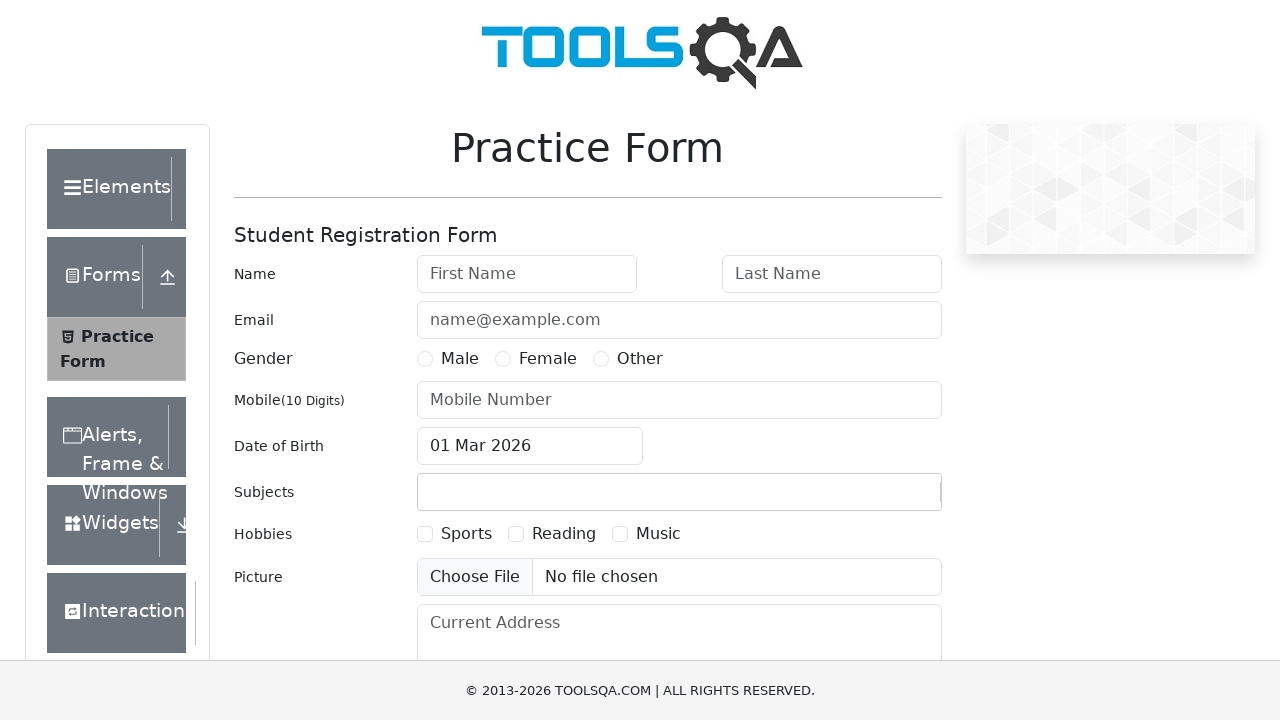

Removed fixed banner element
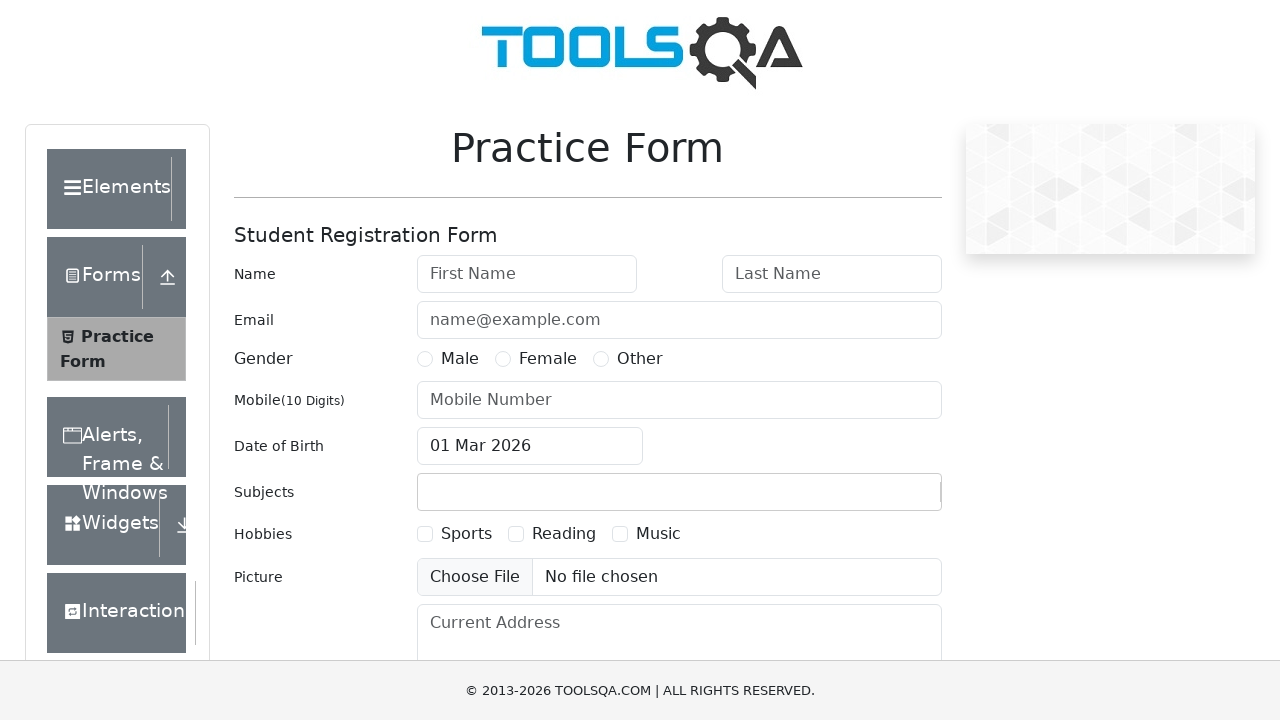

Removed footer element
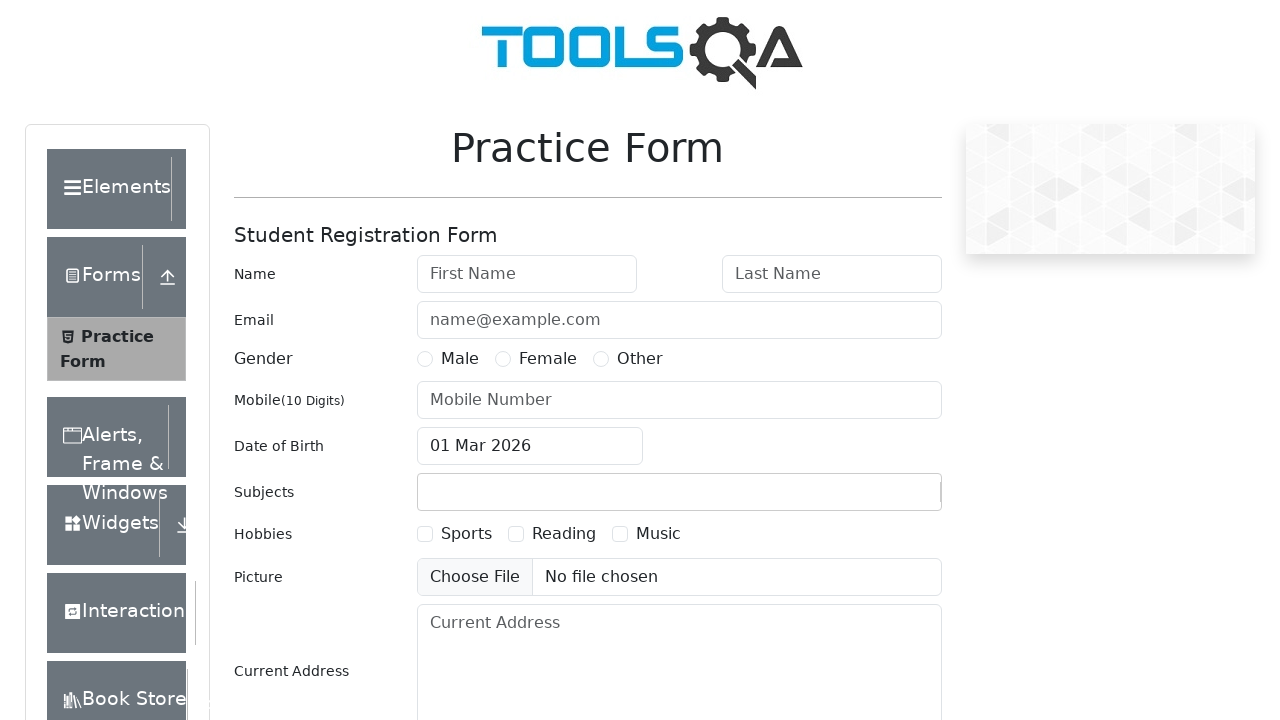

Filled first name with 'Ahmed' on #firstName
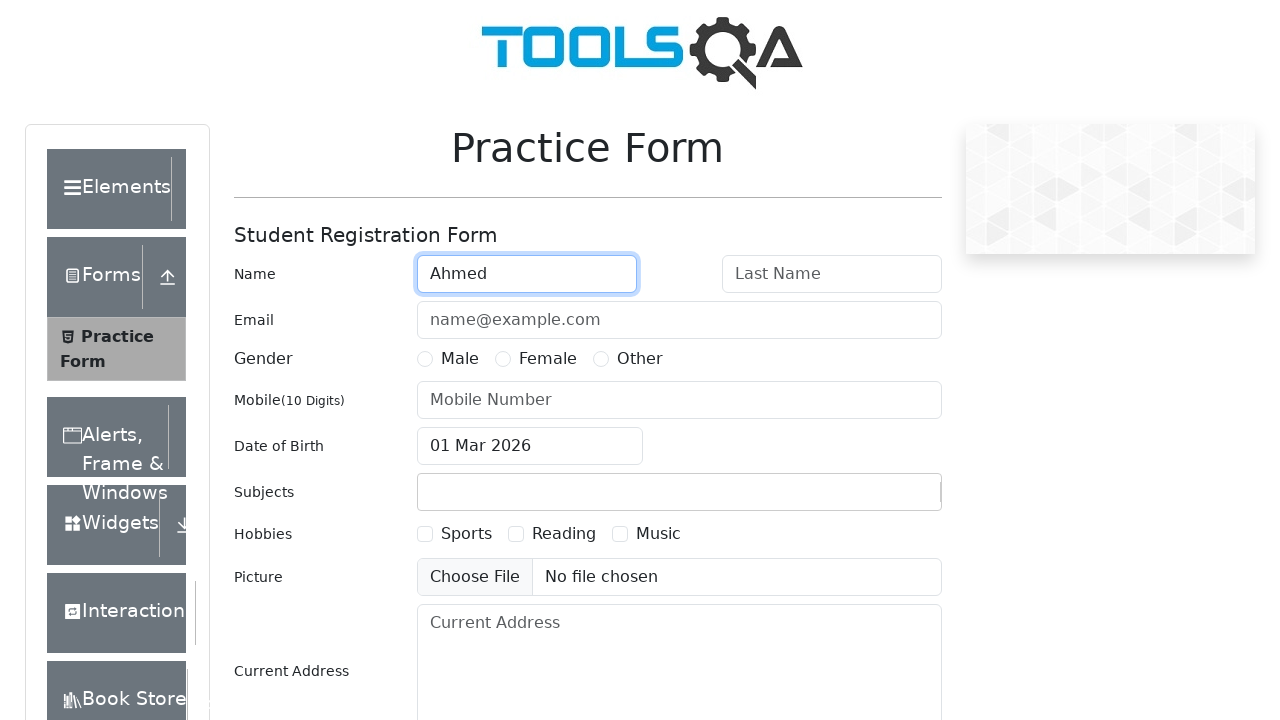

Filled last name with 'Ahmedov' on #lastName
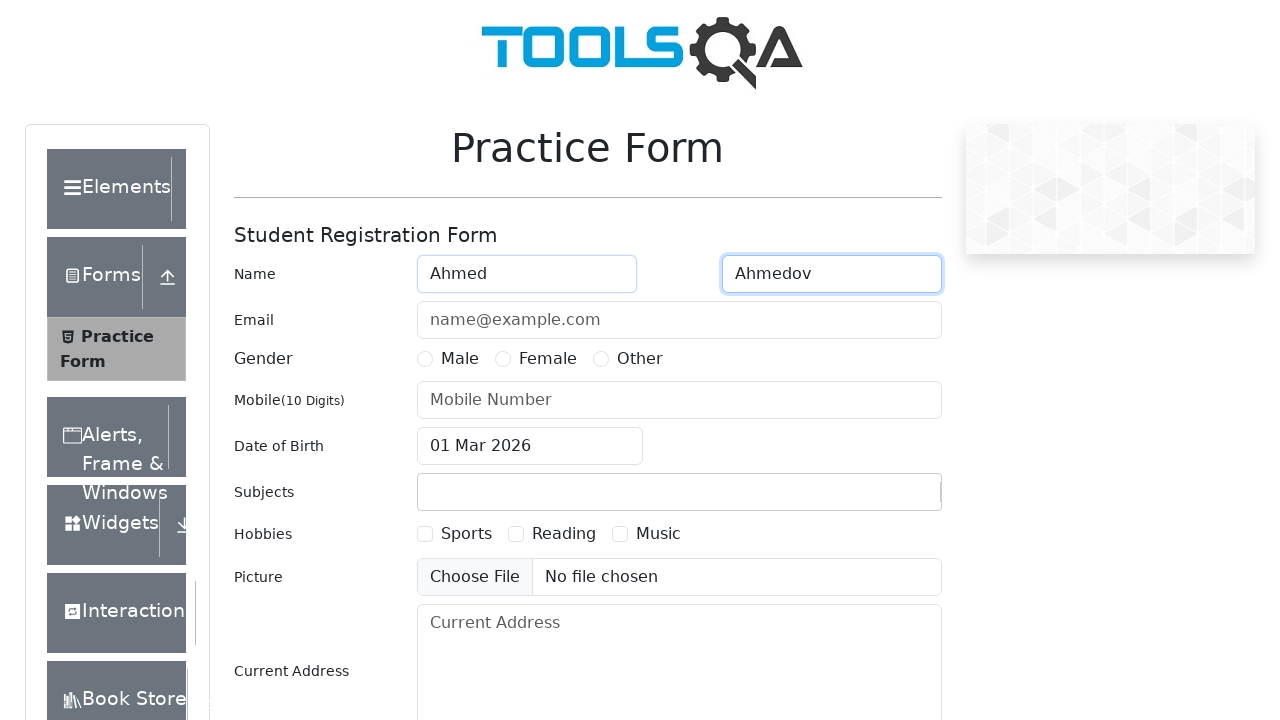

Filled email with 'testahmed@gmail.com' on #userEmail
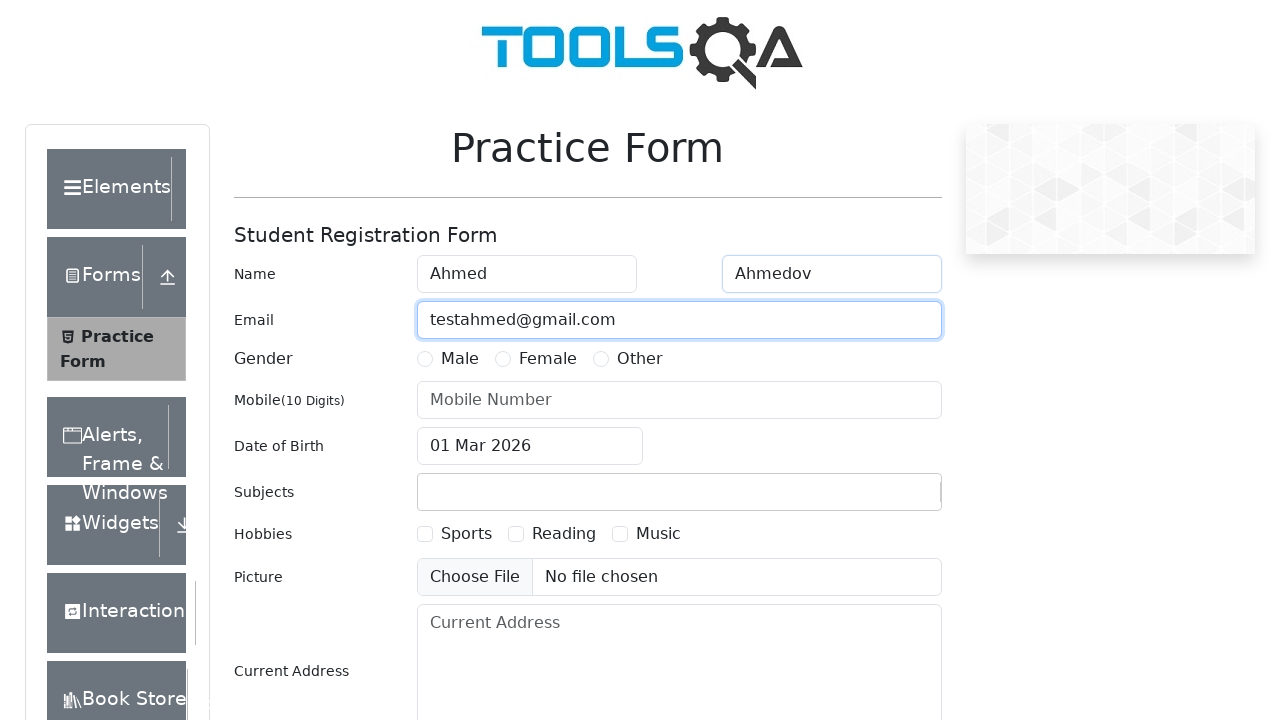

Selected Male gender at (460, 359) on label[for='gender-radio-1']
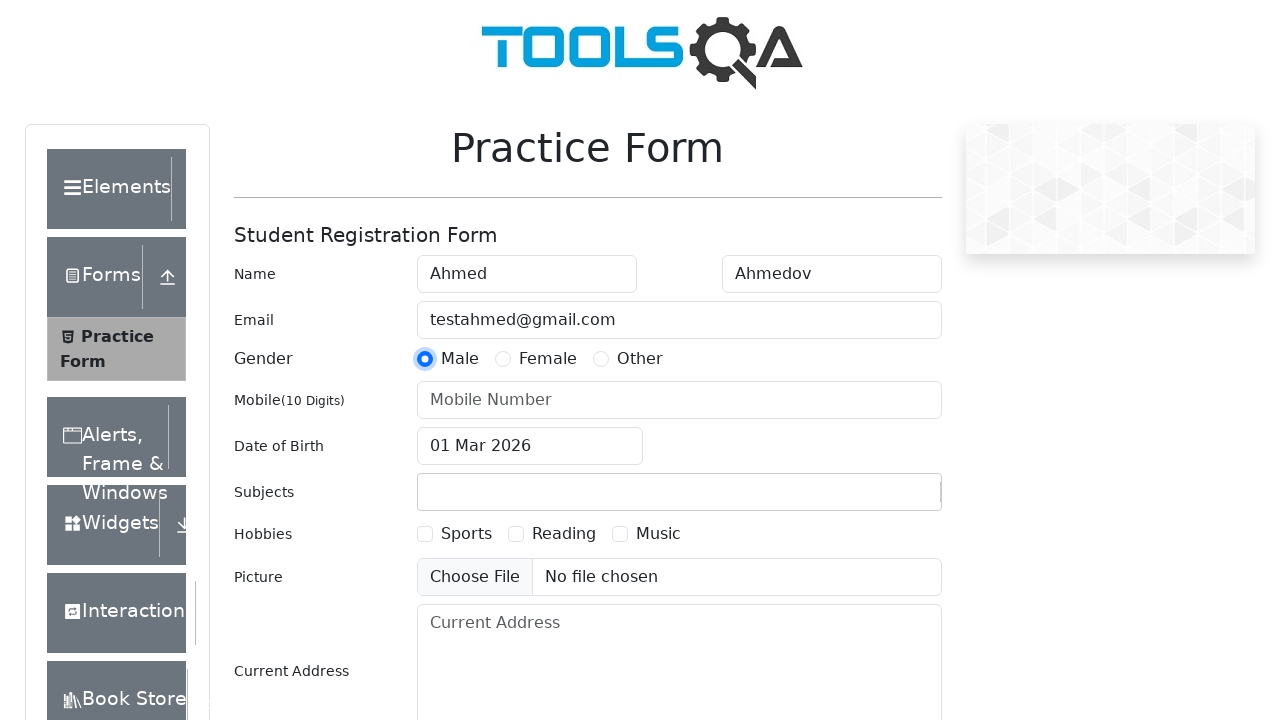

Filled phone number with '7904744684' on #userNumber
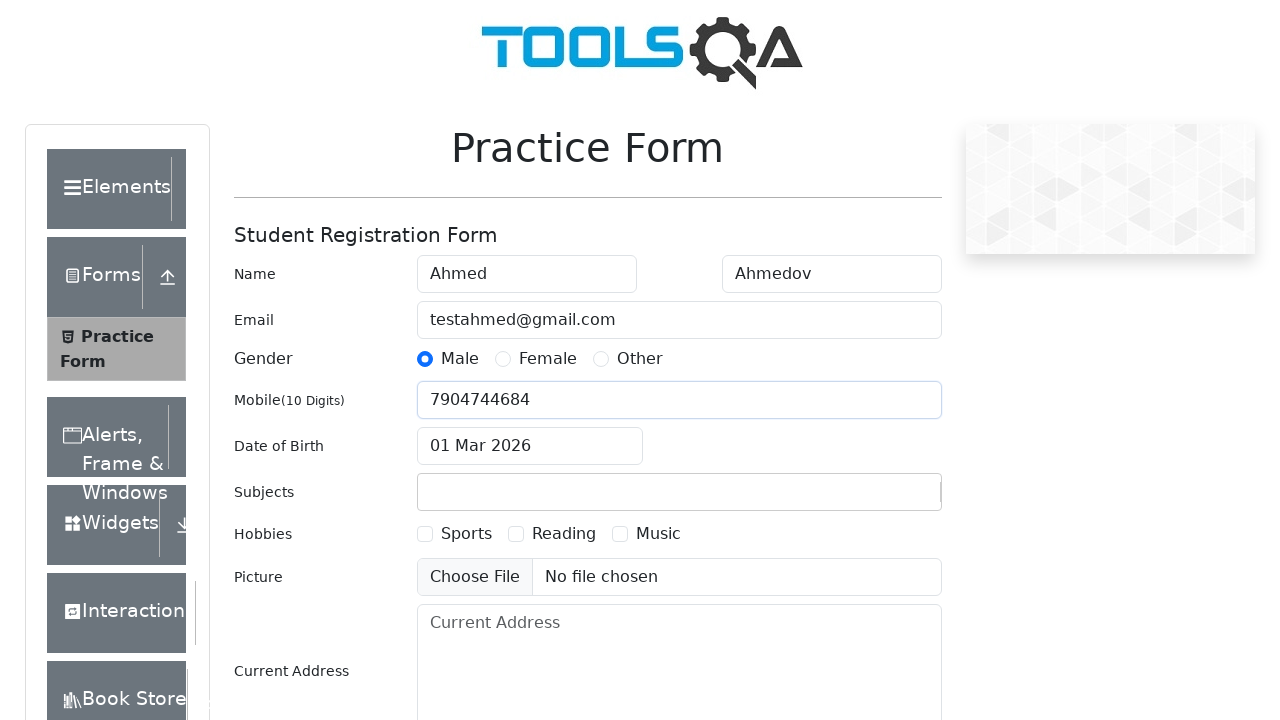

Opened date of birth picker at (530, 446) on #dateOfBirth #dateOfBirthInput
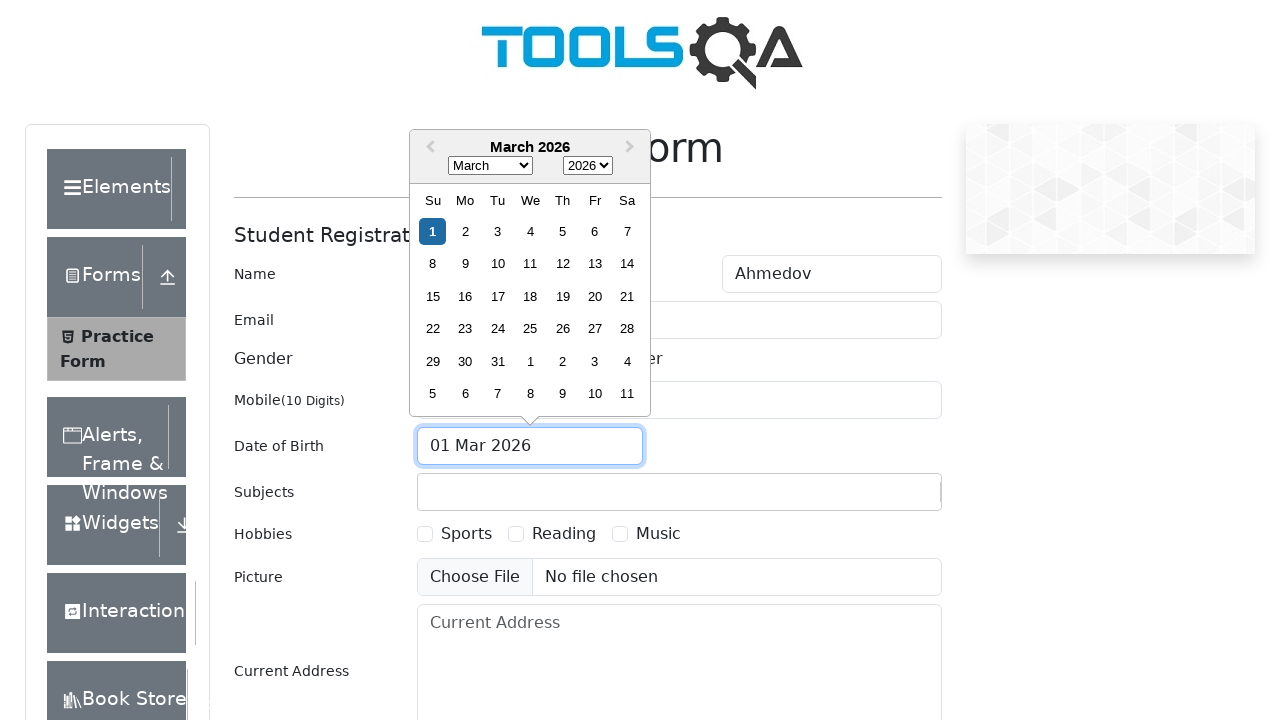

Selected April as month on .react-datepicker__month-select
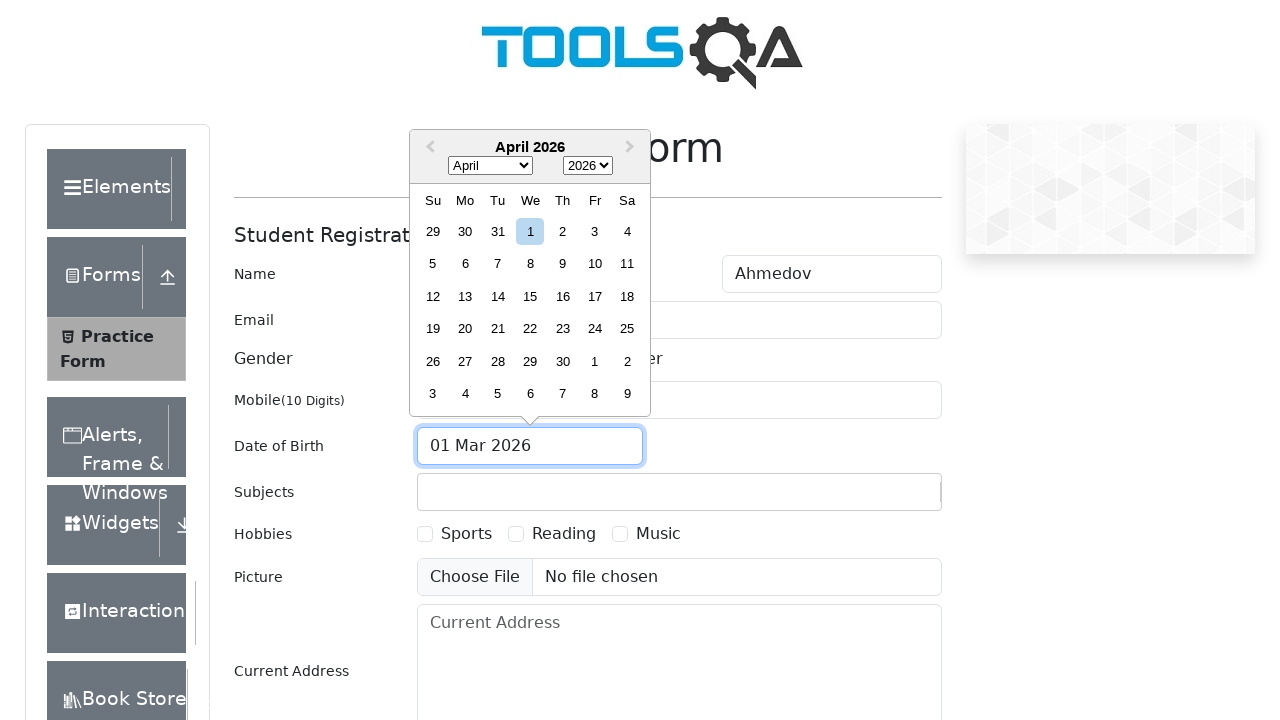

Selected 1985 as year on .react-datepicker__year-select
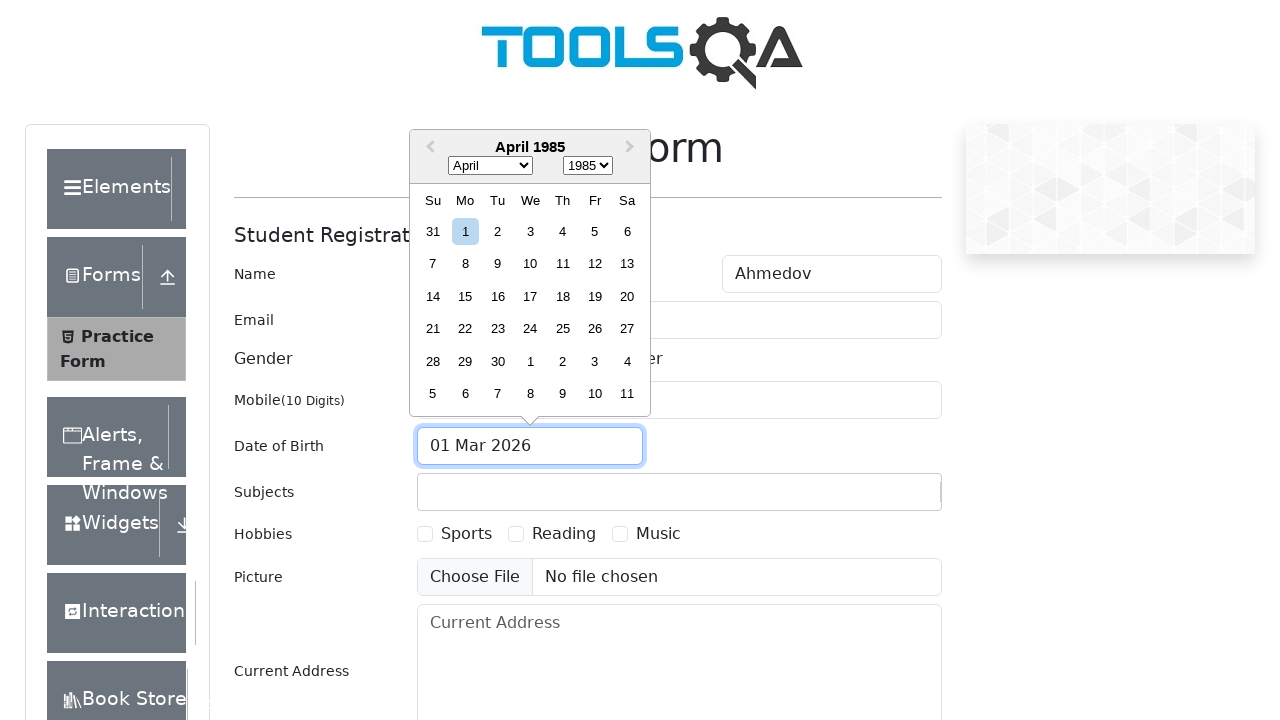

Selected day 1 for date of birth at (465, 231) on .react-datepicker__day--001
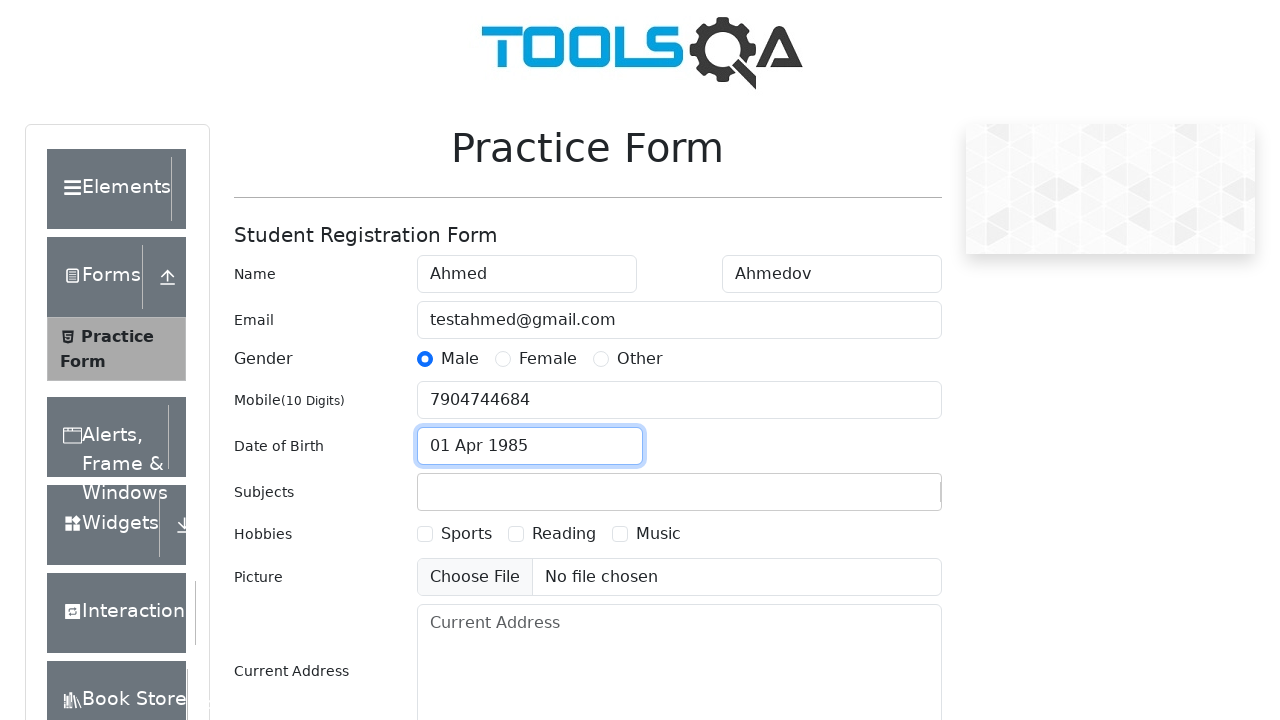

Typed 'Maths' in subjects field on #subjectsInput
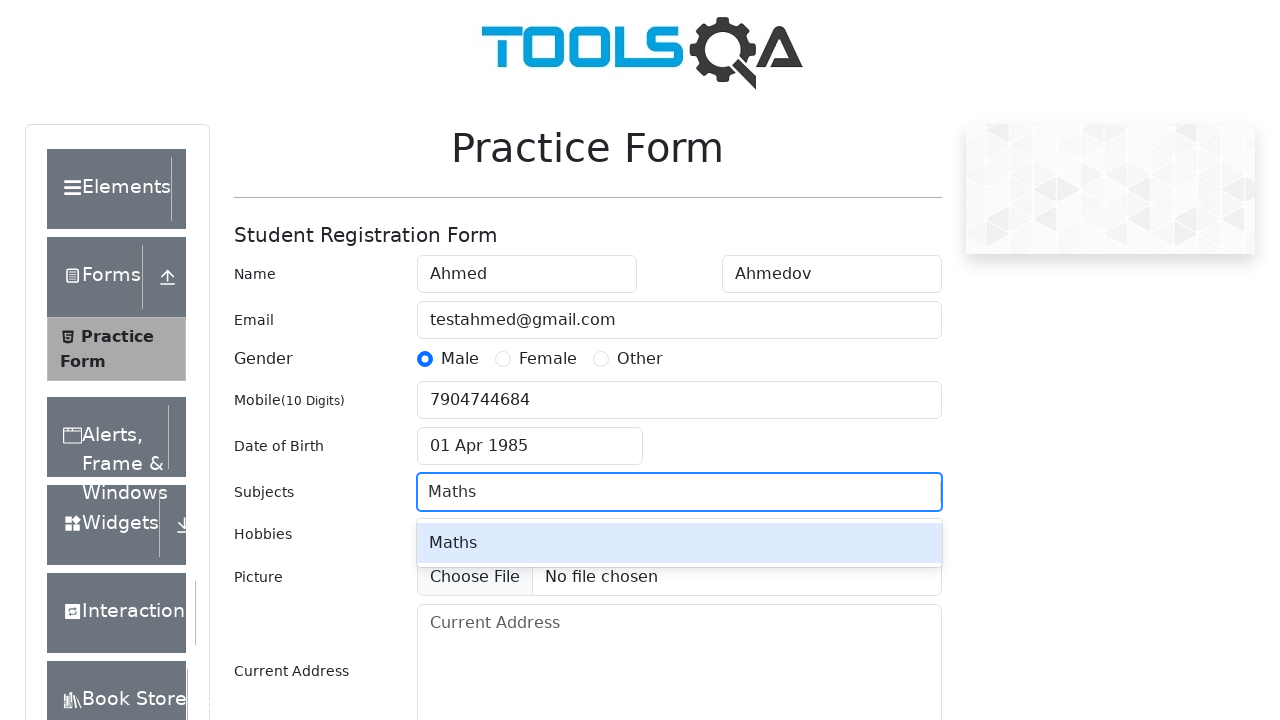

Pressed Enter to confirm subject selection on #subjectsInput
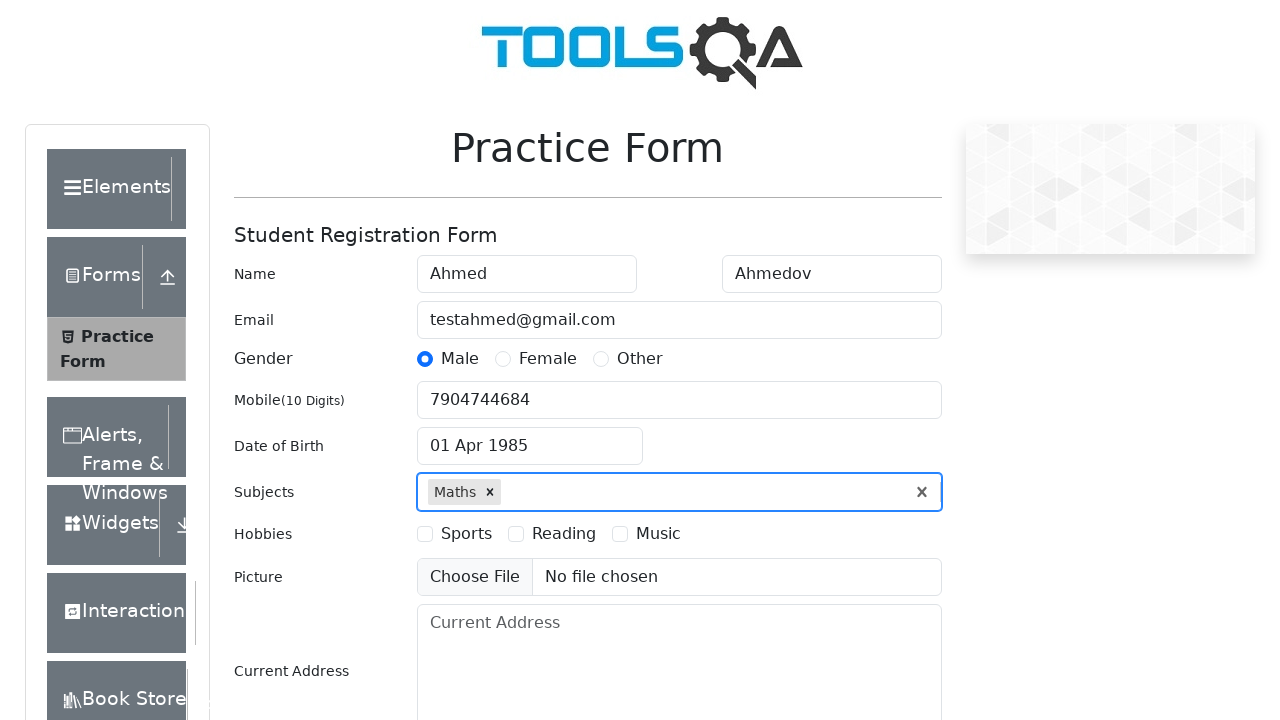

Selected Sports hobby at (466, 534) on label[for='hobbies-checkbox-1']
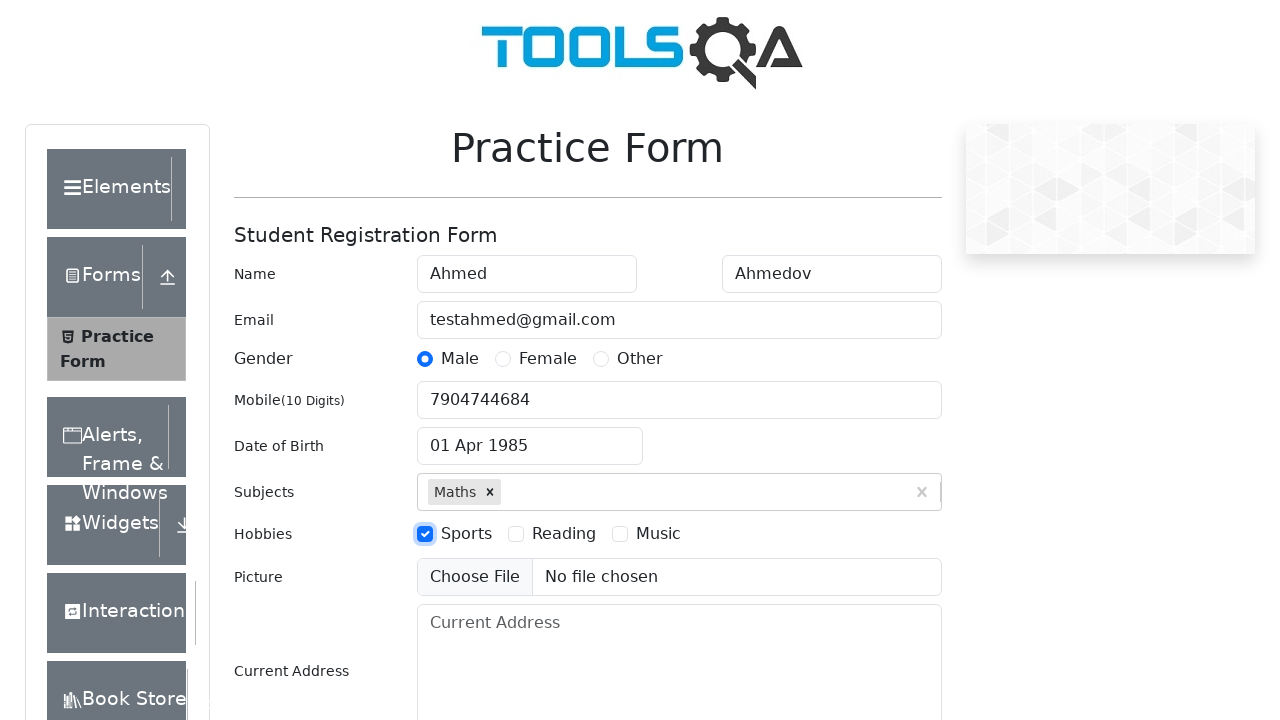

Selected Reading hobby at (564, 534) on label[for='hobbies-checkbox-2']
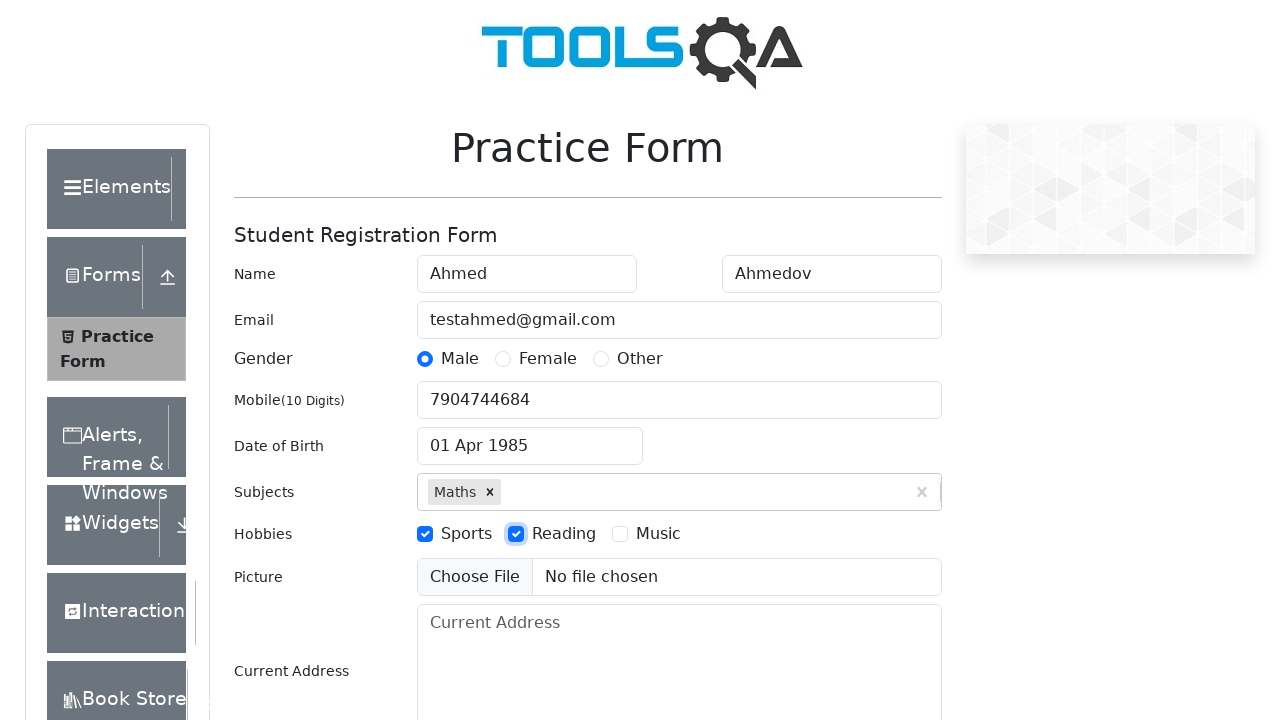

Selected Music hobby at (658, 534) on label[for='hobbies-checkbox-3']
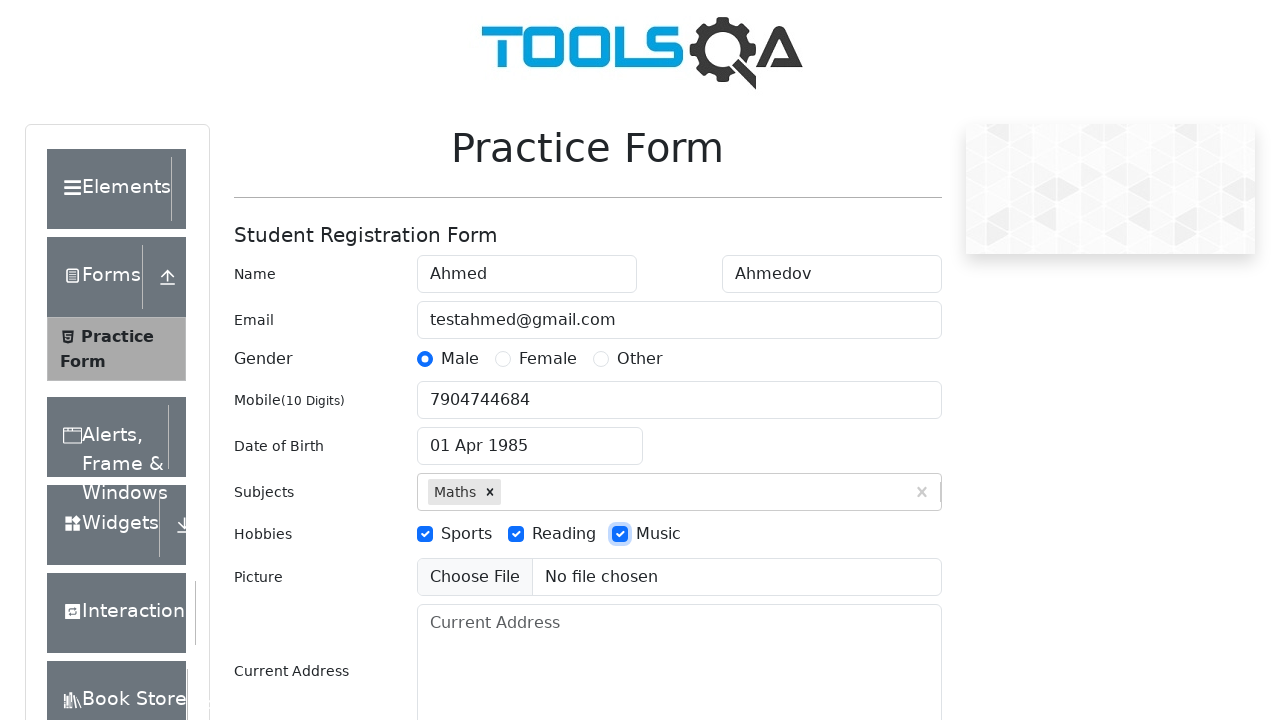

Filled current address with 'Istanbul' on #currentAddress
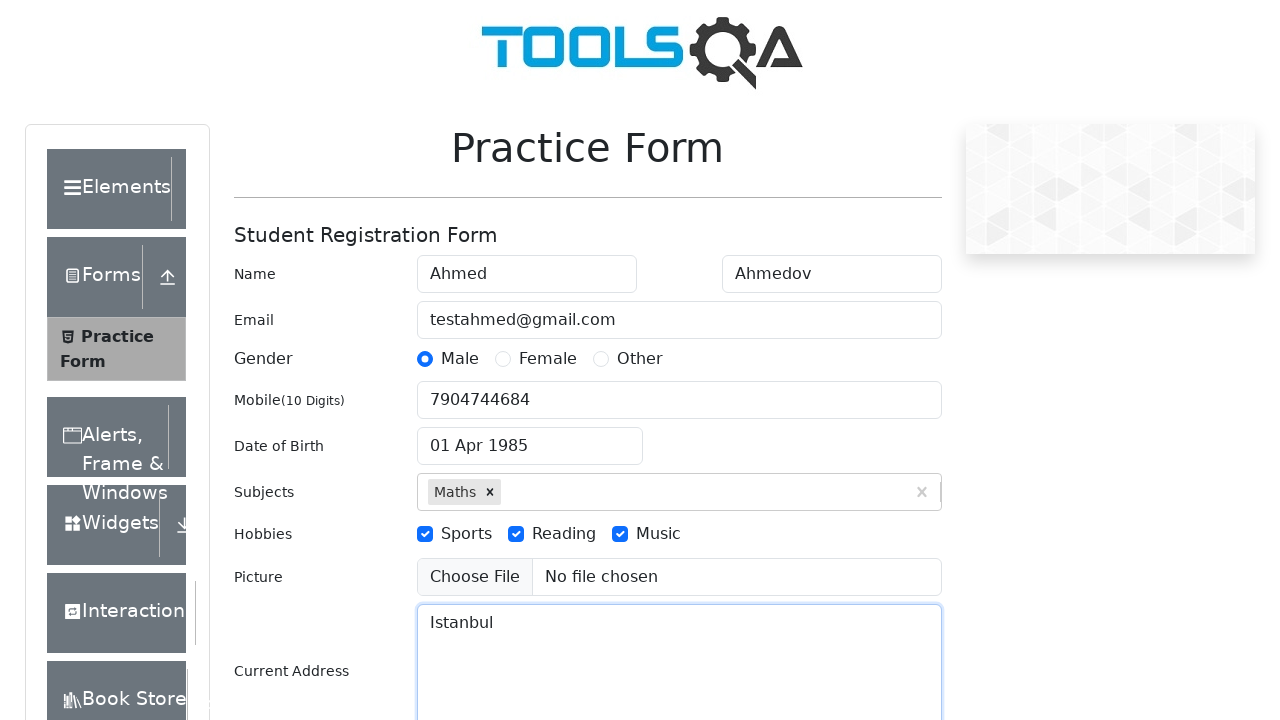

Typed 'Haryana' in state field on #react-select-3-input
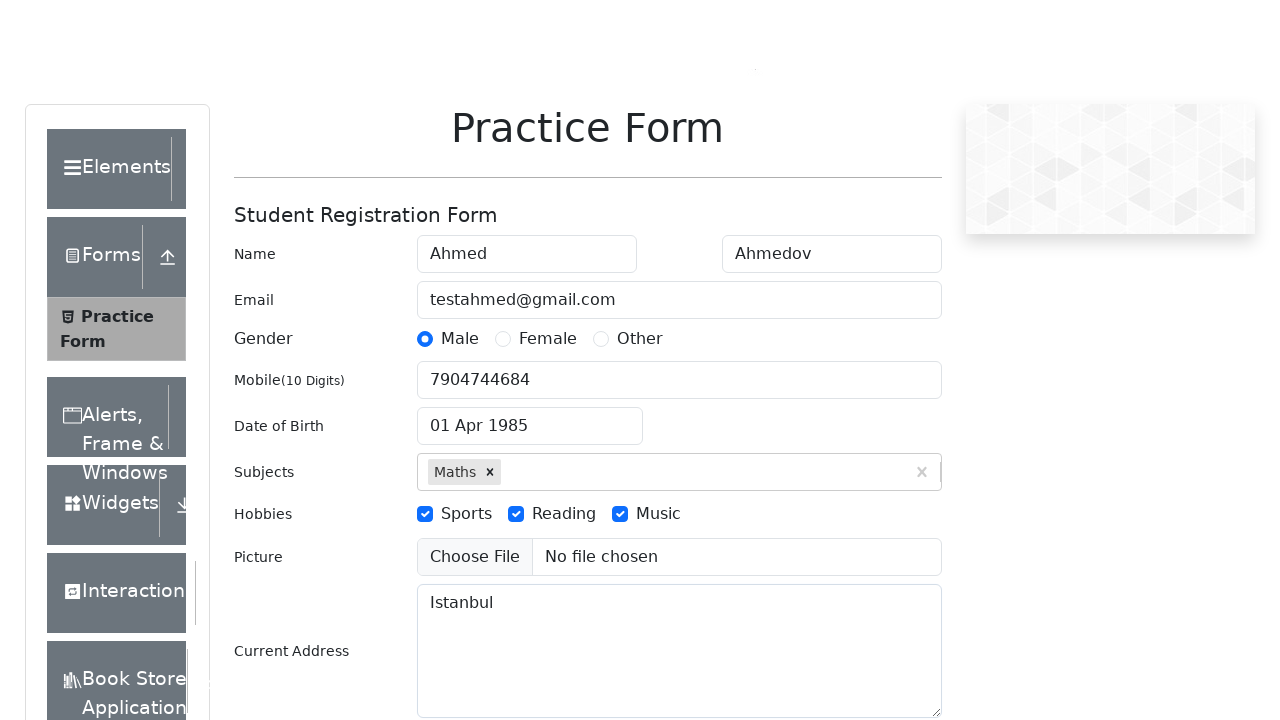

Pressed Enter to confirm state selection on #react-select-3-input
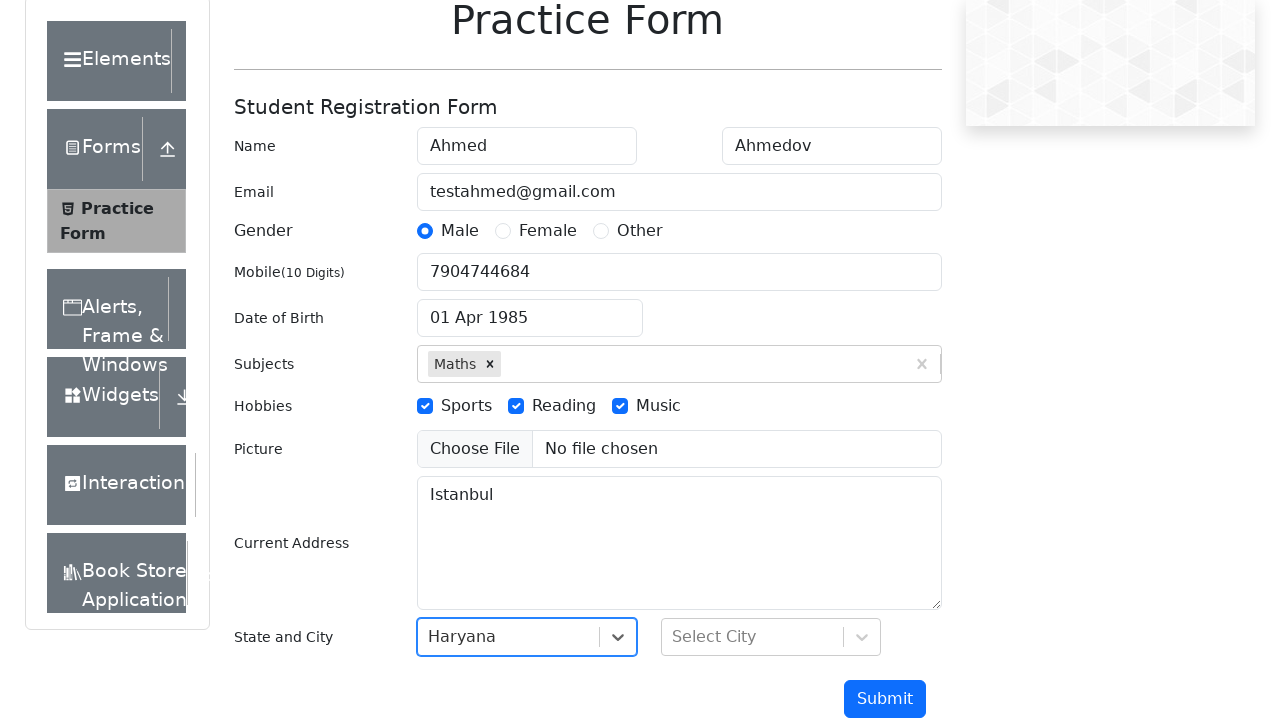

Typed 'Karnal' in city field on #react-select-4-input
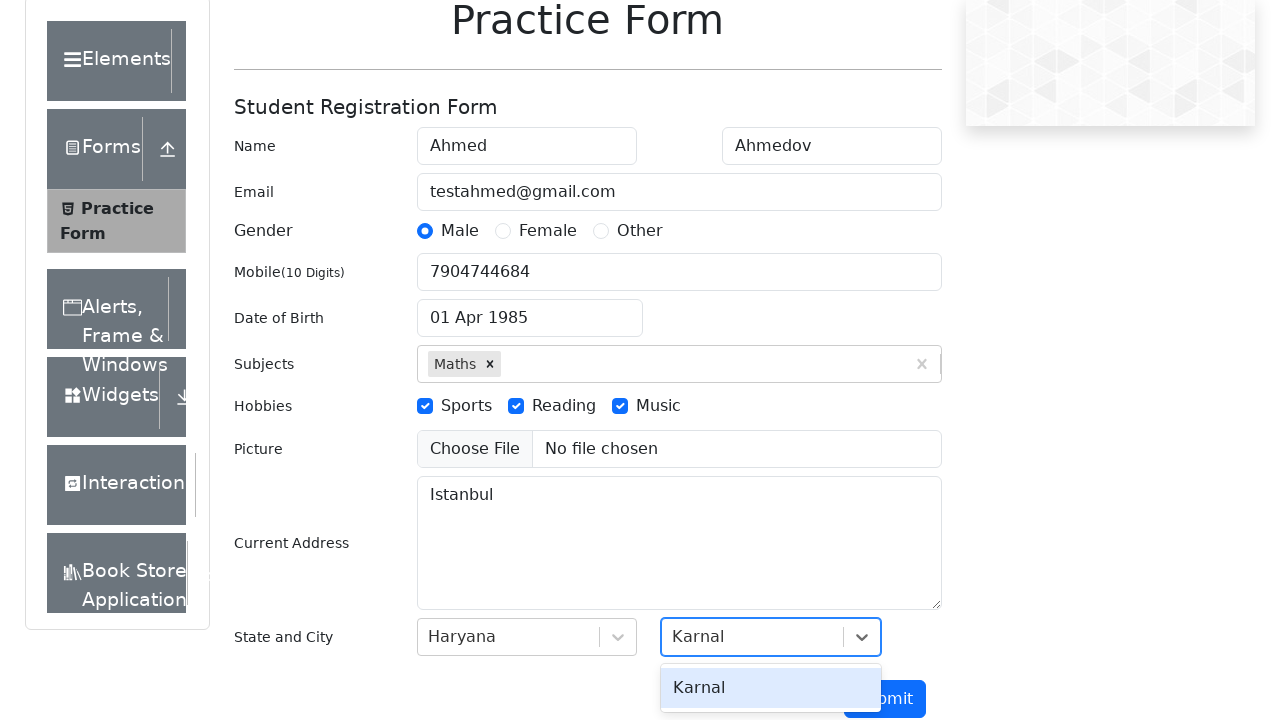

Pressed Enter to confirm city selection on #react-select-4-input
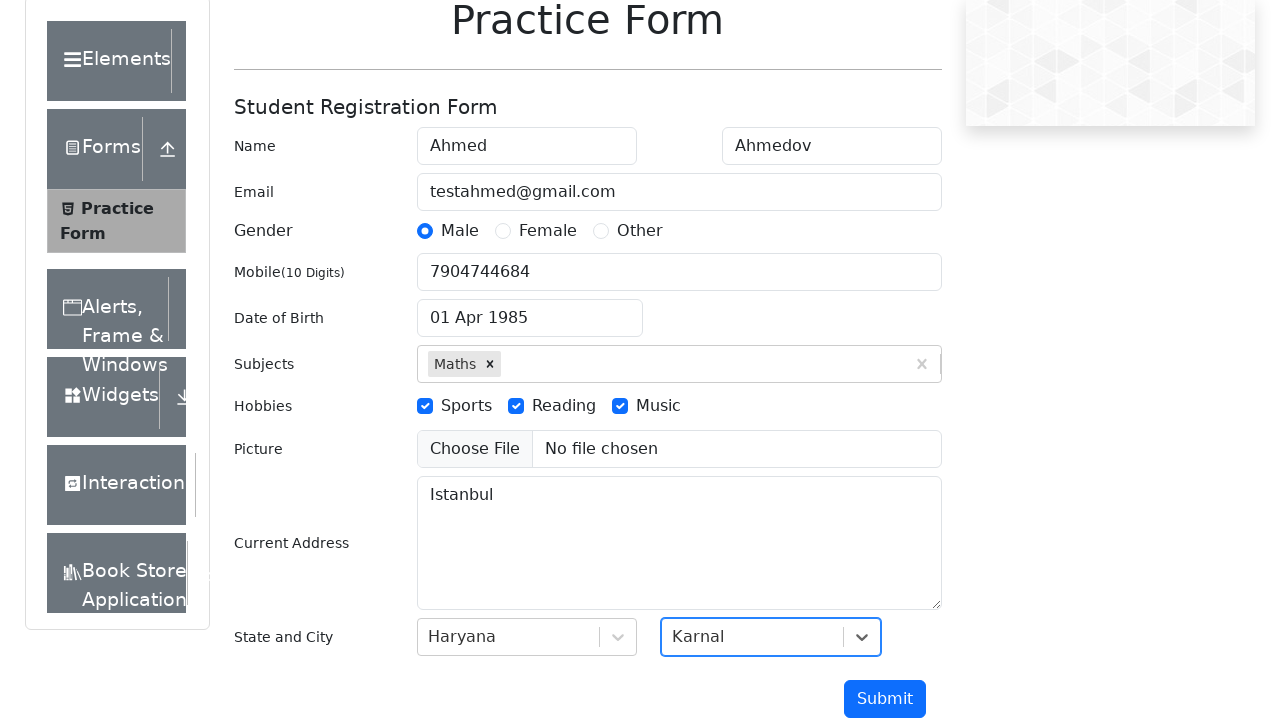

Clicked submit button to submit the form at (885, 699) on #submit
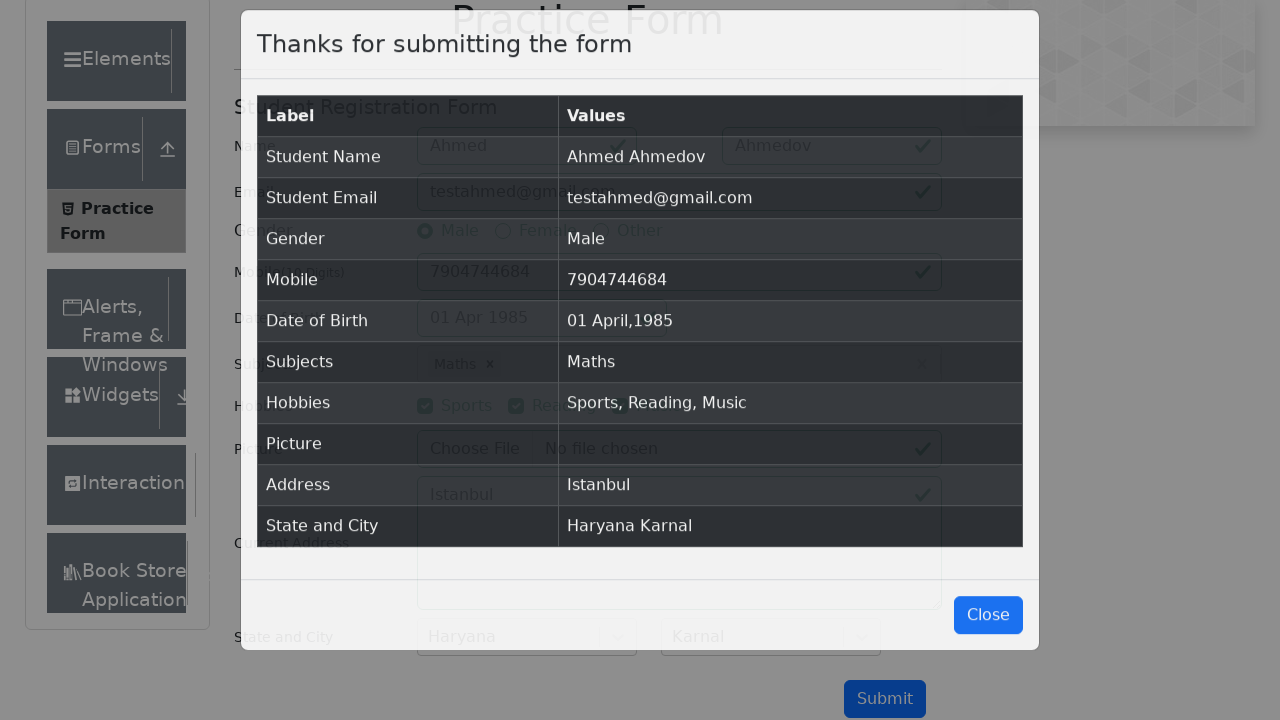

Confirmation table selector appeared
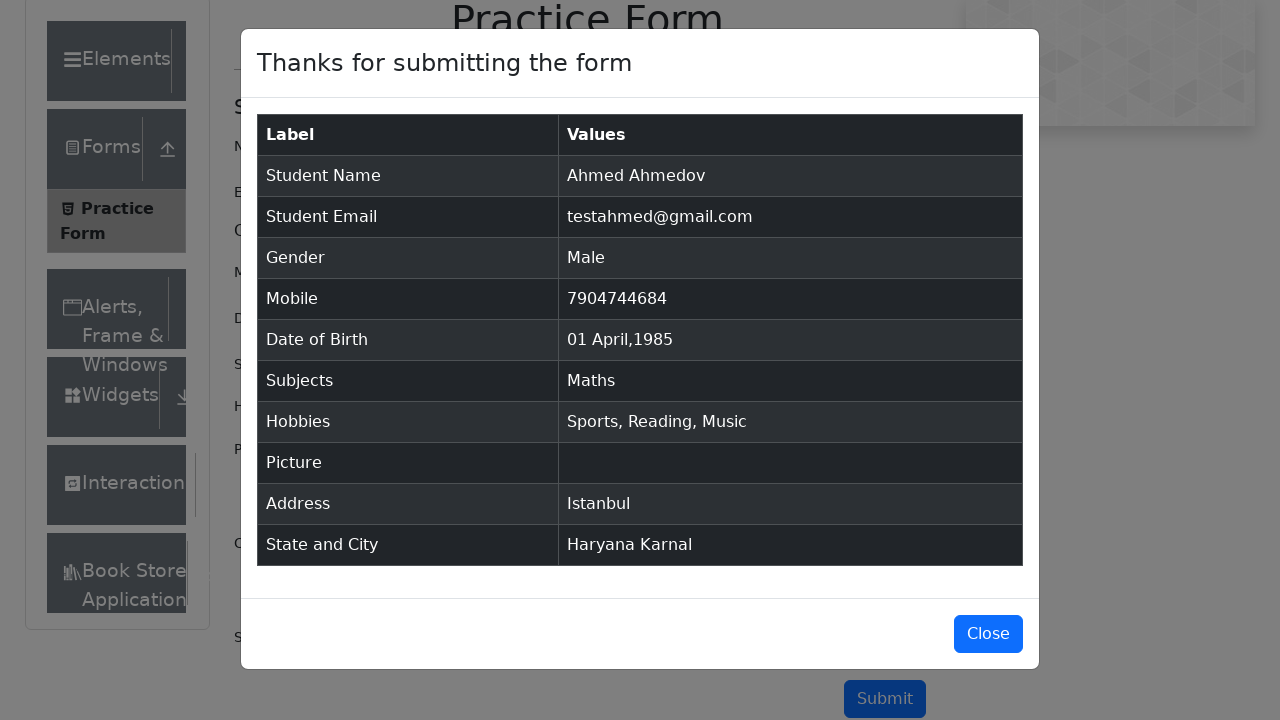

Confirmation table is now visible with submitted data
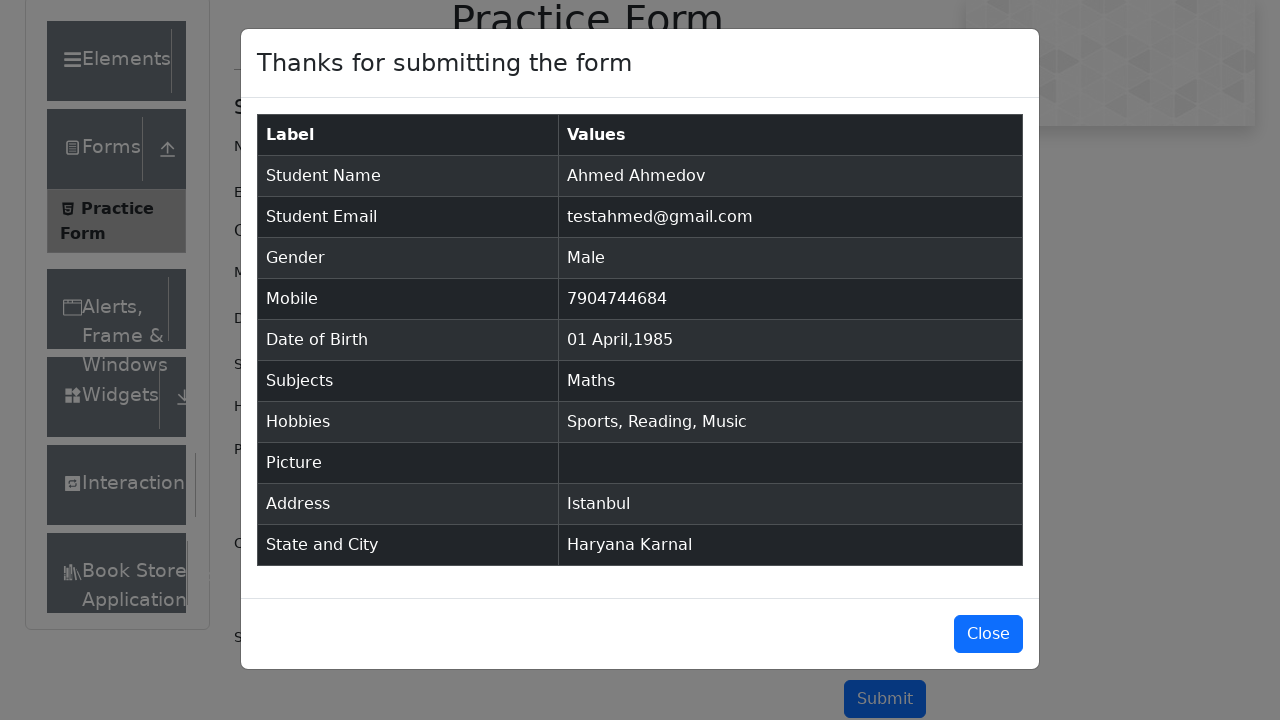

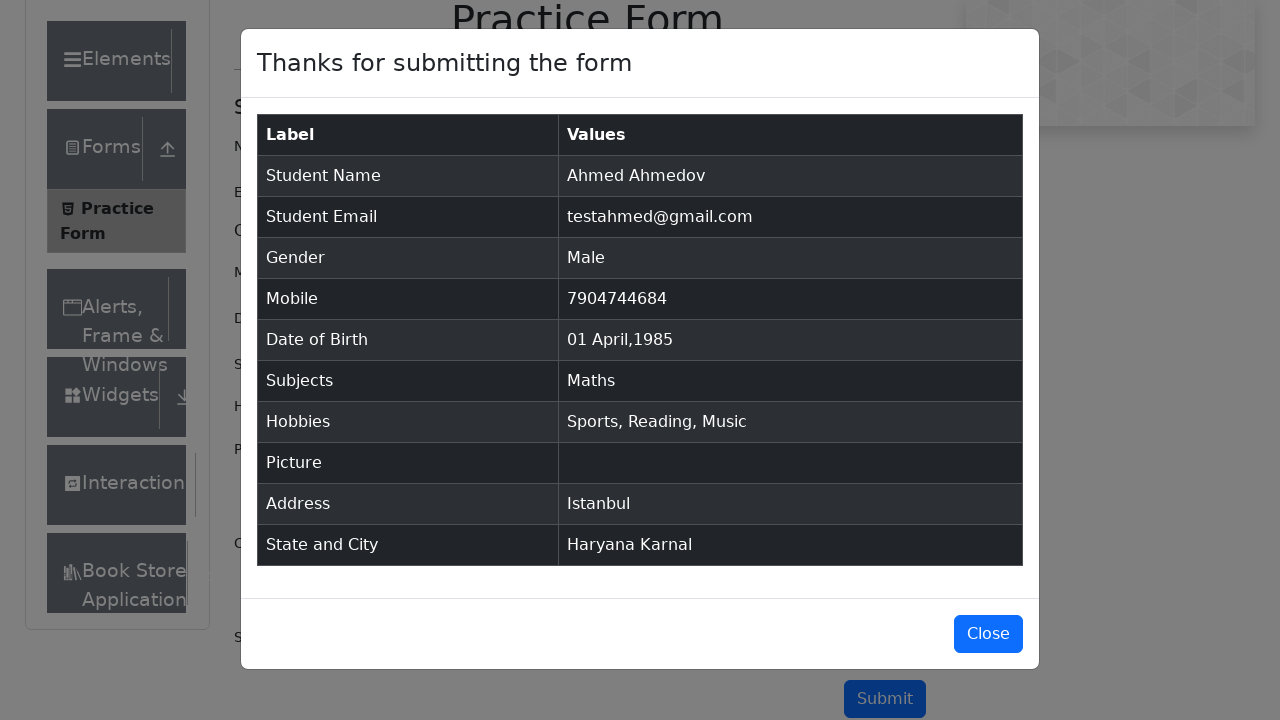